Navigates to KLE Technological University website and locates the ACADEMICS link in the navigation

Starting URL: https://www.kletech.ac.in/

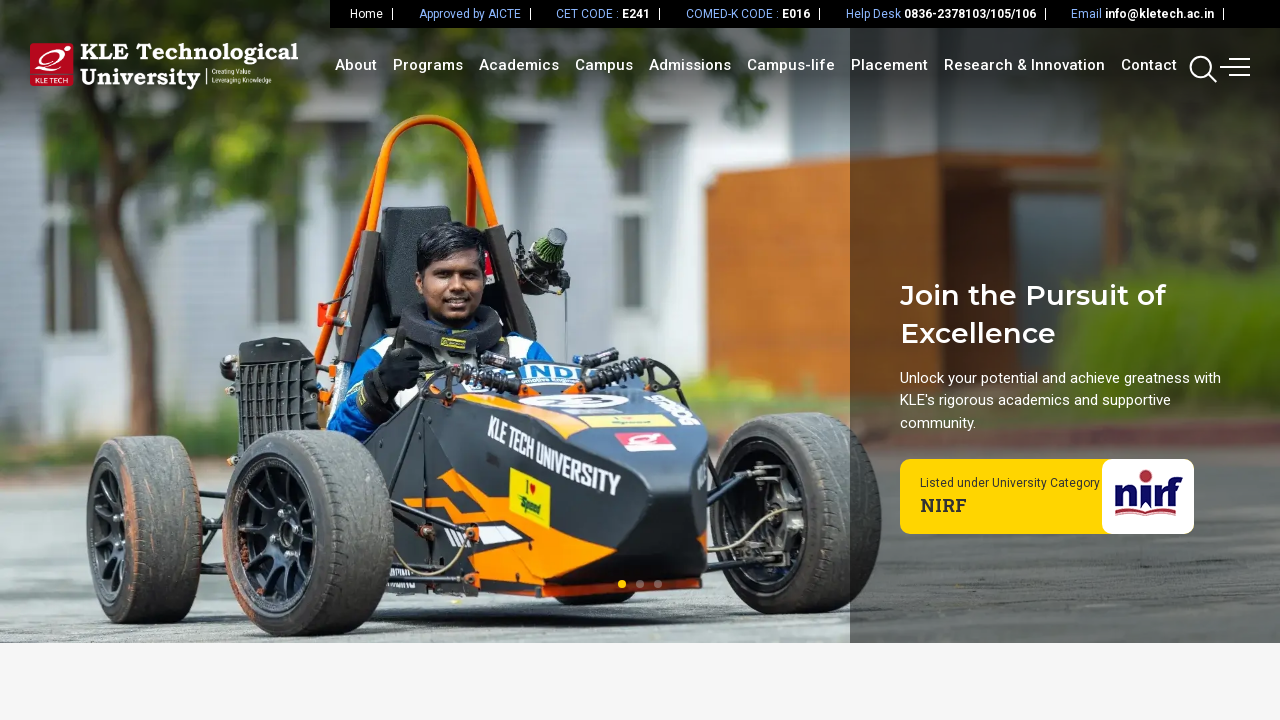

Waited for ACADEMICS link to be available in navigation
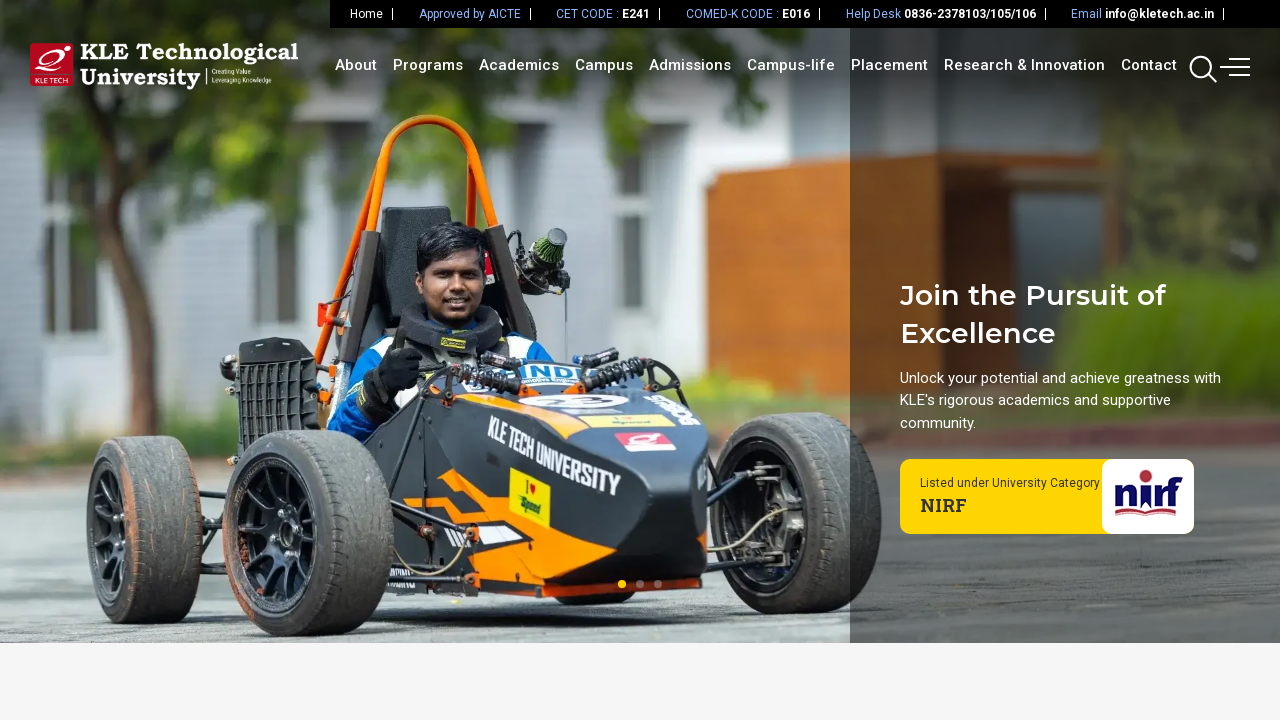

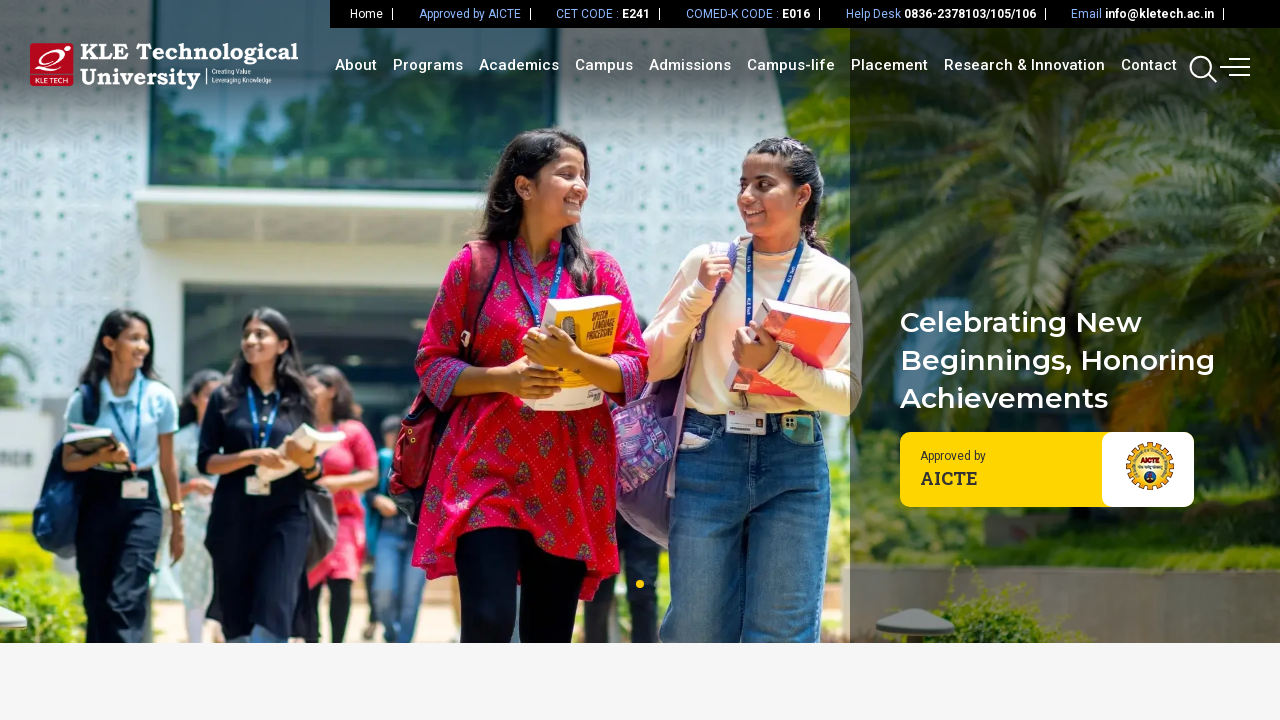